Tests file upload functionality on a form by selecting and uploading a file using the file input element

Starting URL: https://demoqa.com/automation-practice-form

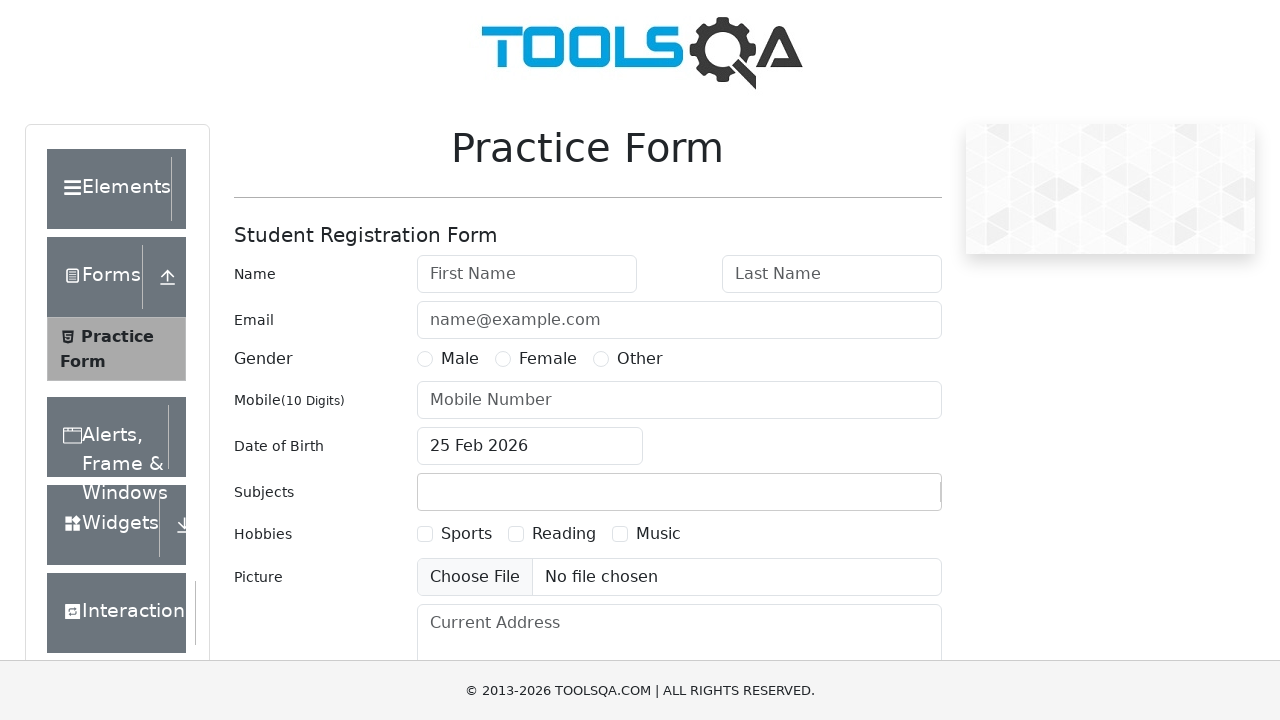

Created temporary test file for upload
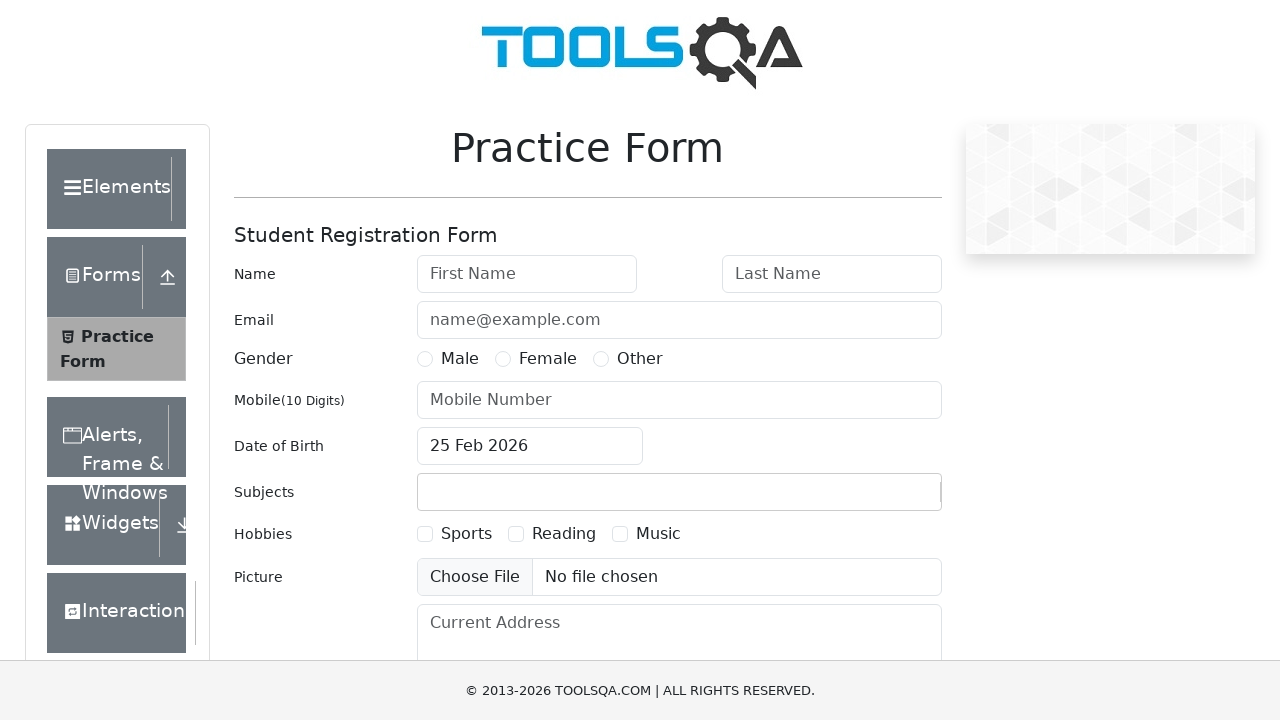

Set file on upload input element #uploadPicture
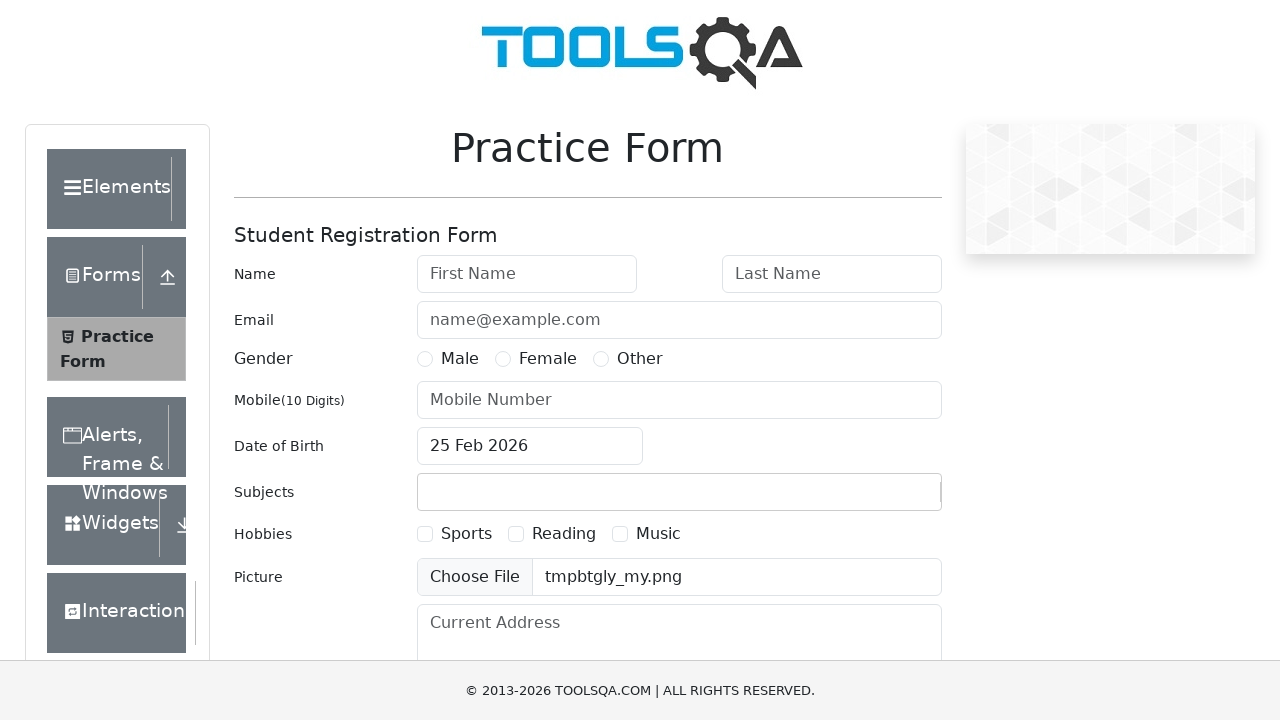

Cleaned up temporary file after upload
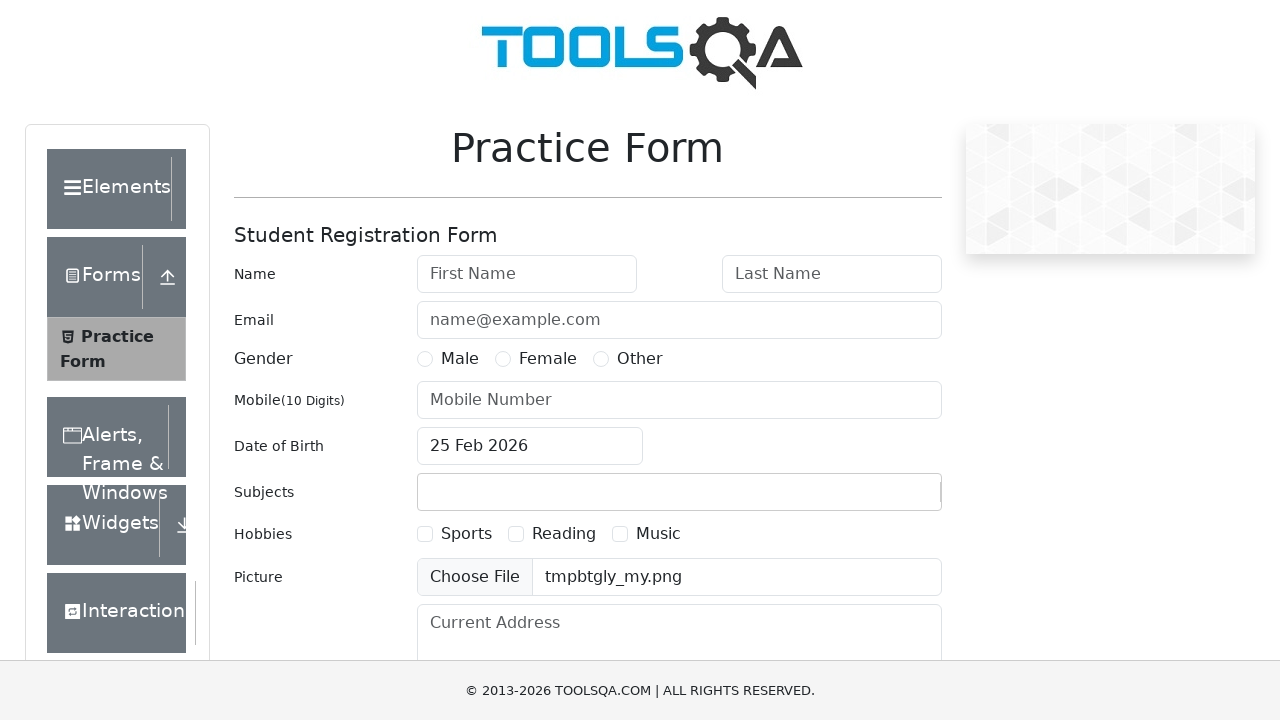

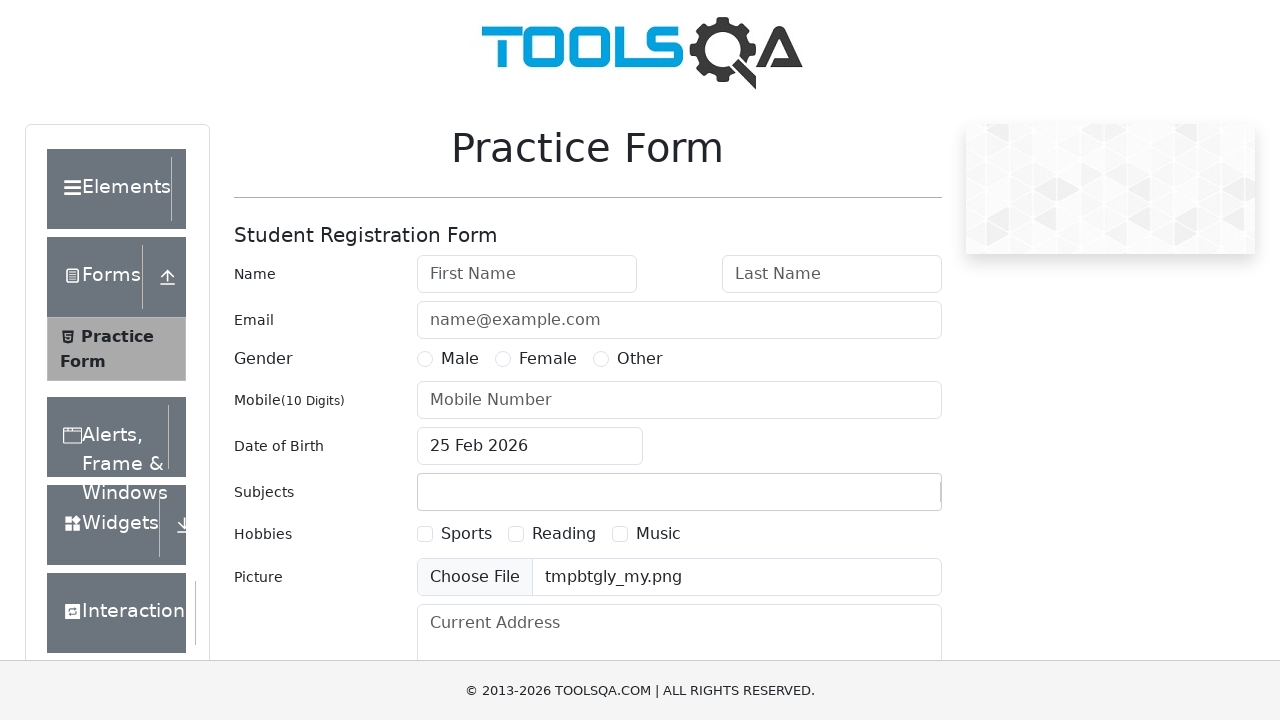